Tests input field interaction by typing text sequentially, selecting all text, and deleting it

Starting URL: https://www.qa-practice.com/elements/input/simple

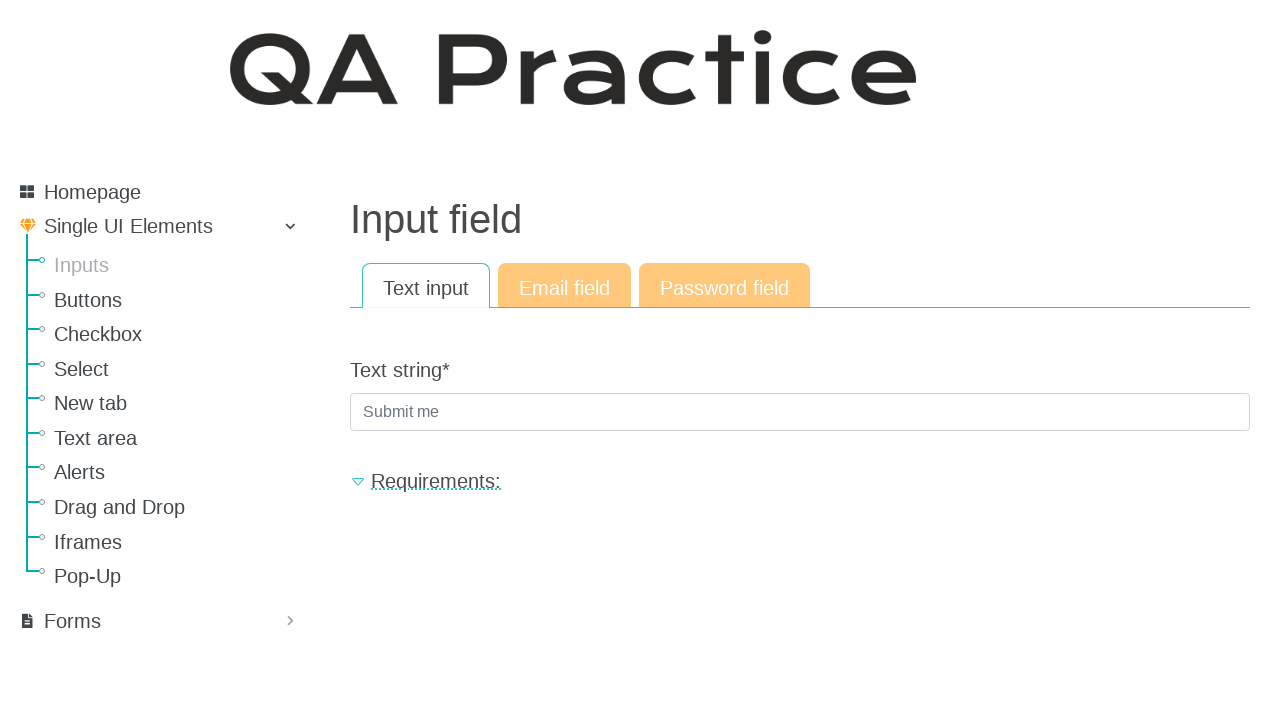

Located input field by label 'Text string'
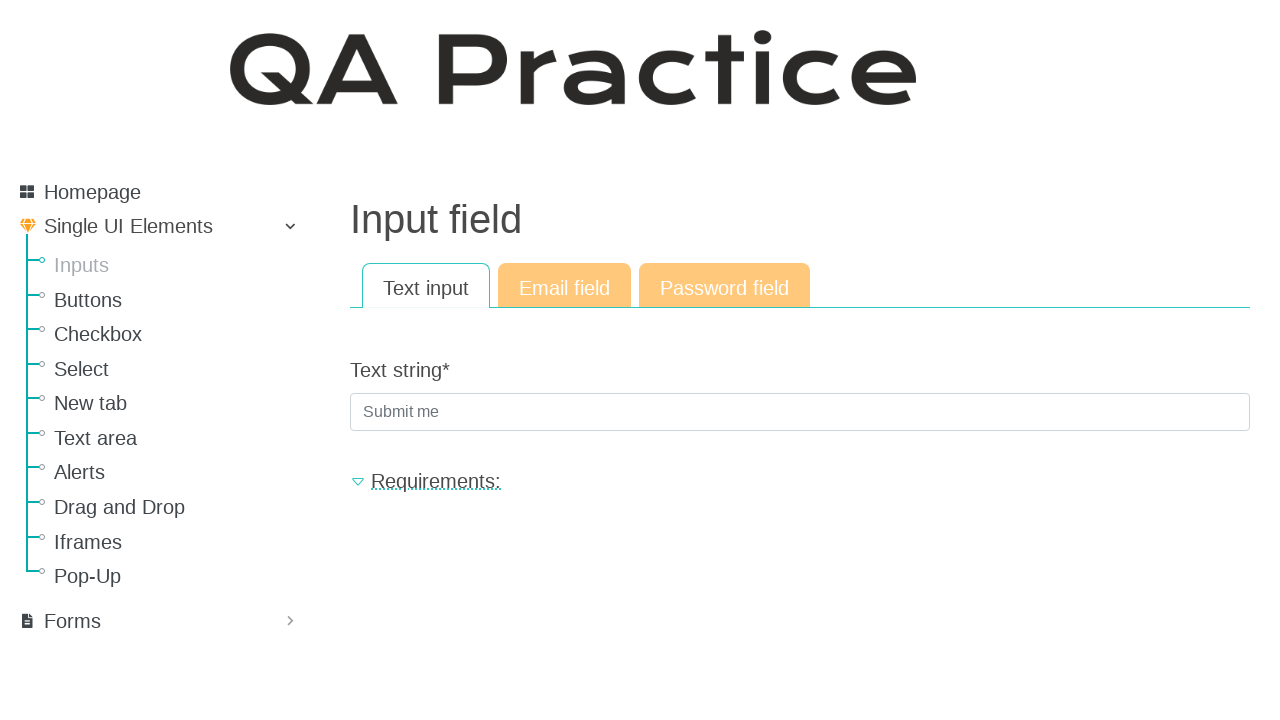

Typed text 'sdgfadsfasdfasd' sequentially with 500ms delay between characters
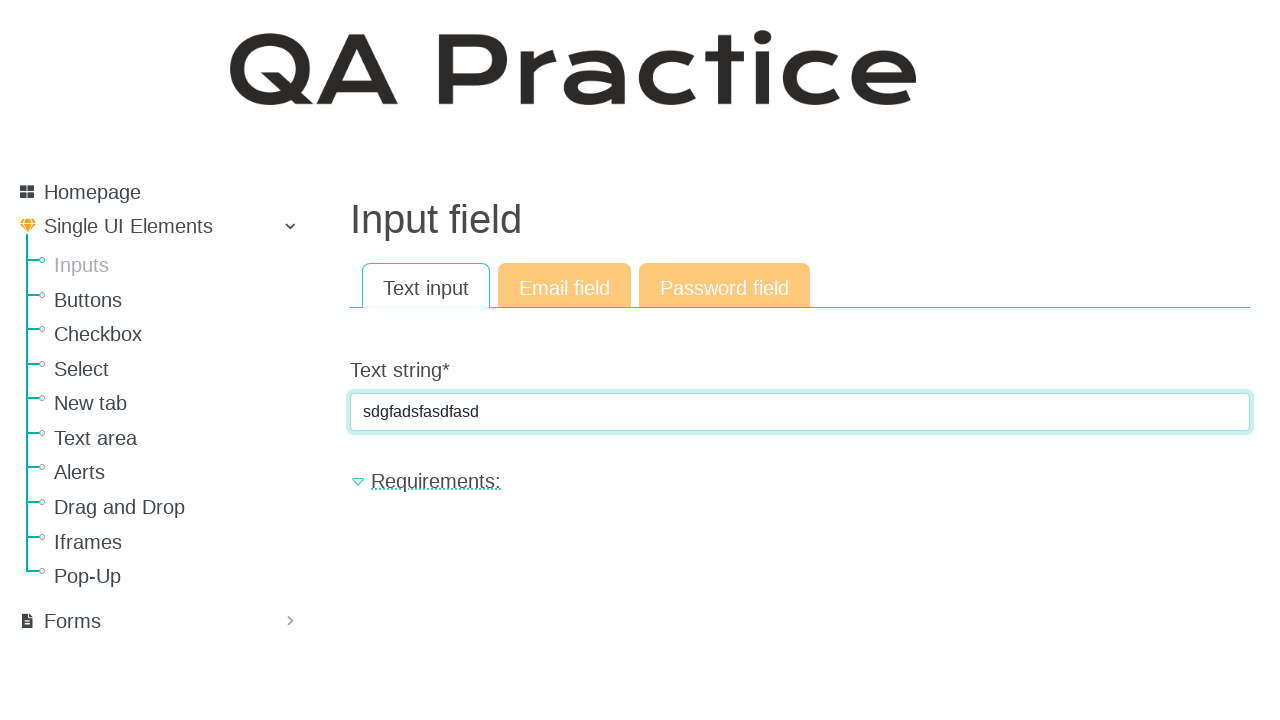

Selected all text in input field using Ctrl+A on internal:label="Text string"i
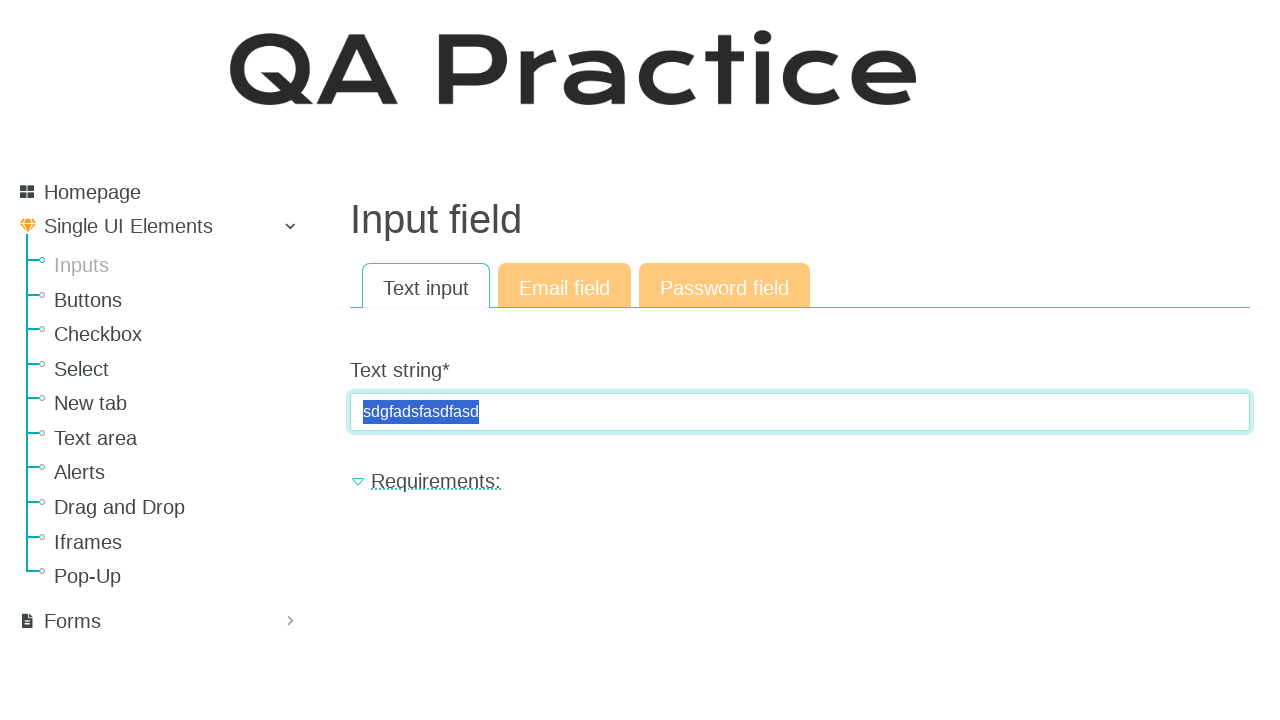

Deleted all selected text by pressing Backspace on internal:label="Text string"i
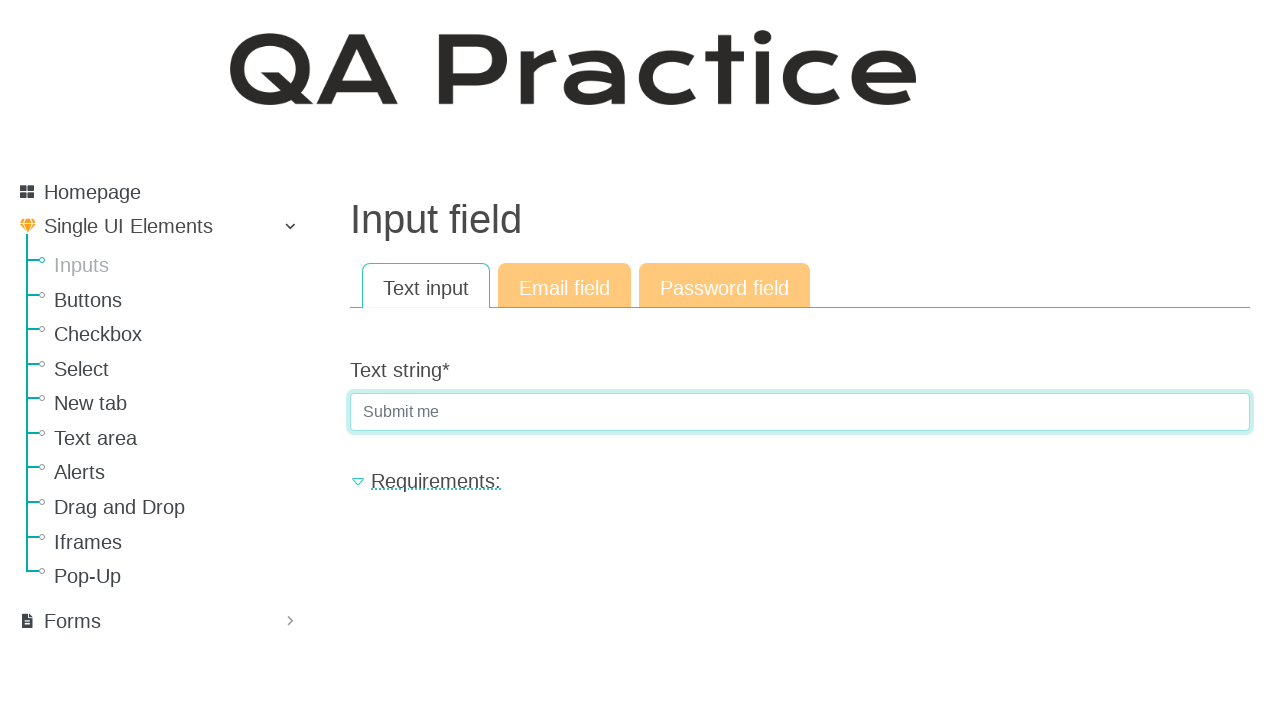

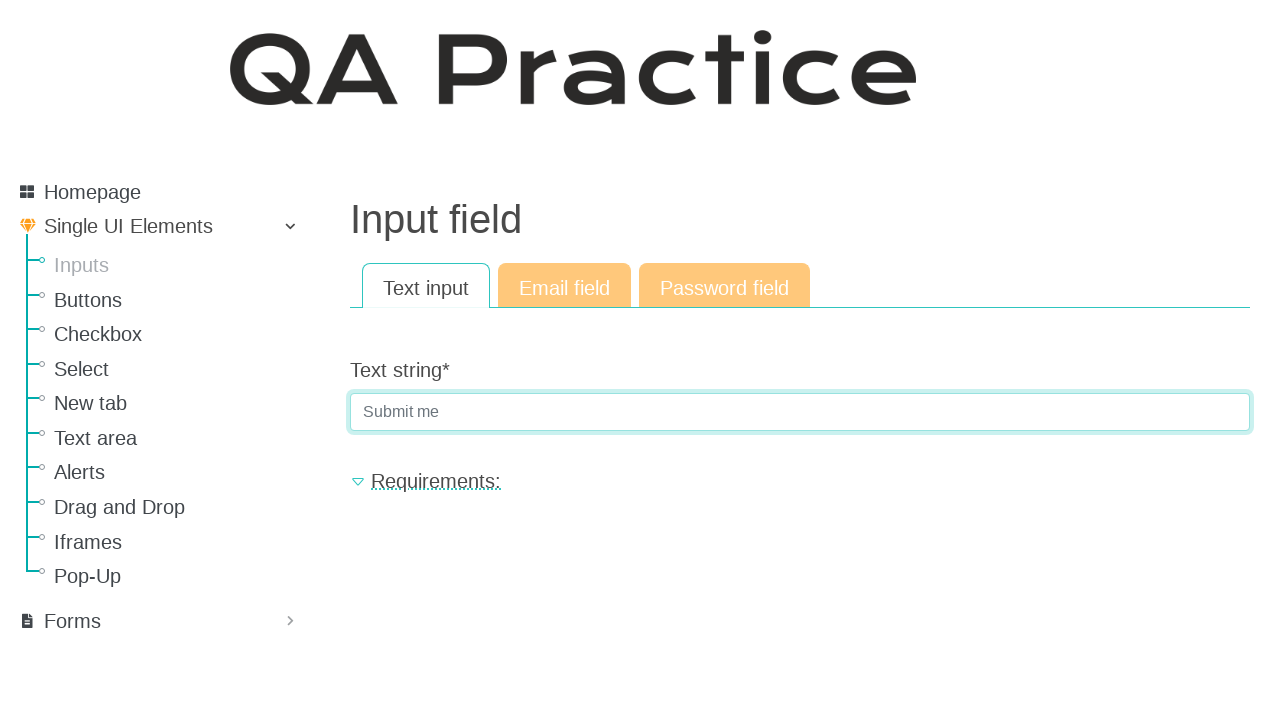